Clicks on the first promotional category and navigates to its category page

Starting URL: http://intershop5.skillbox.ru/

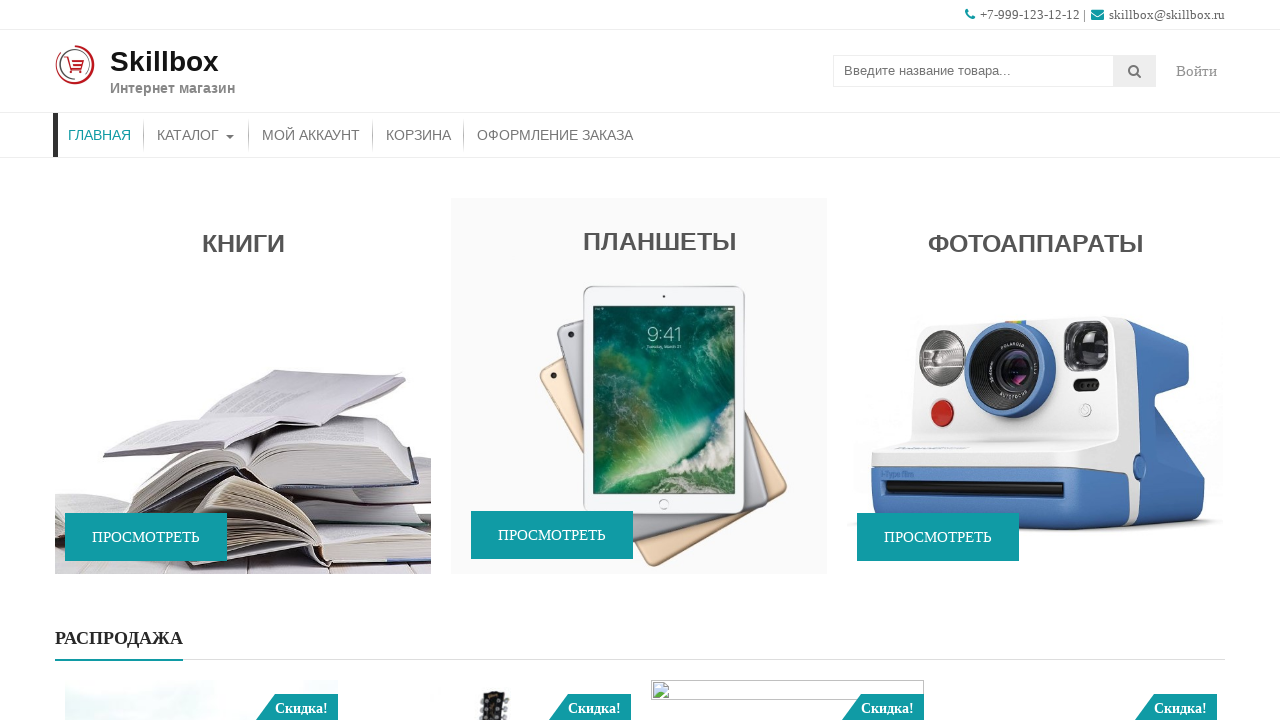

First promotional category element became visible
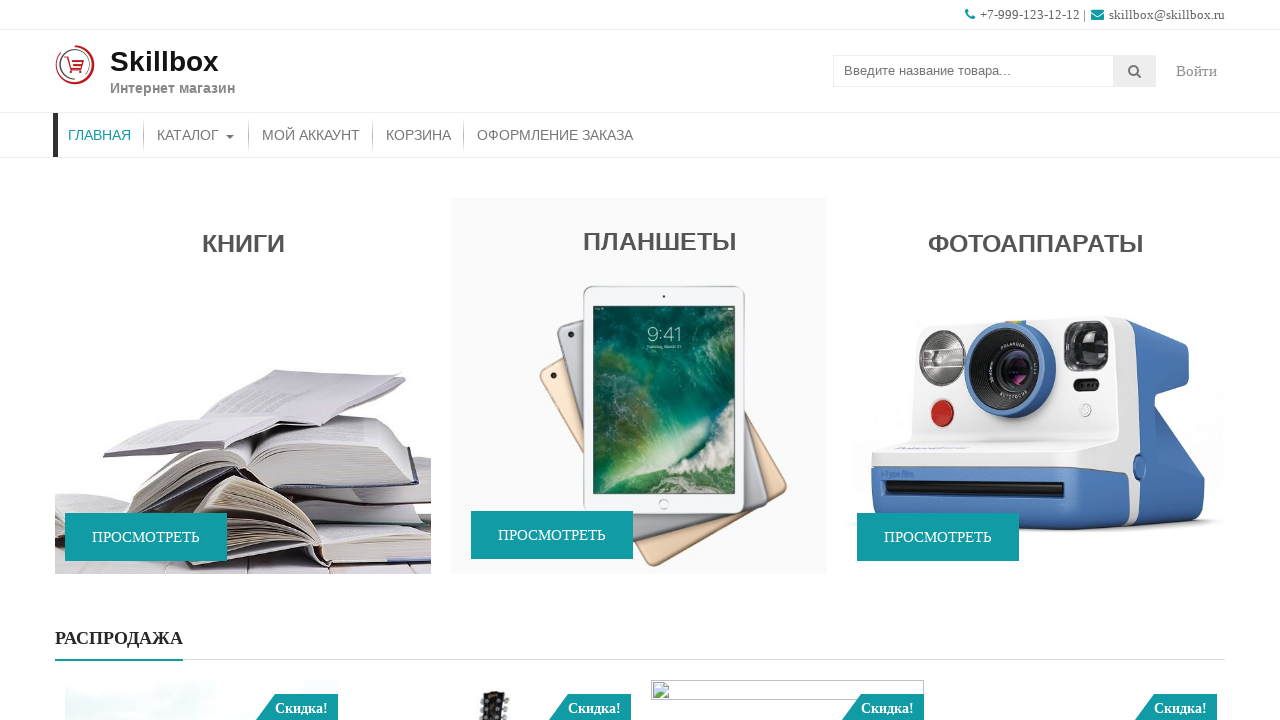

Clicked on the first promotional category at (243, 388) on (//div[@class='promo-widget-wrap'])[1]
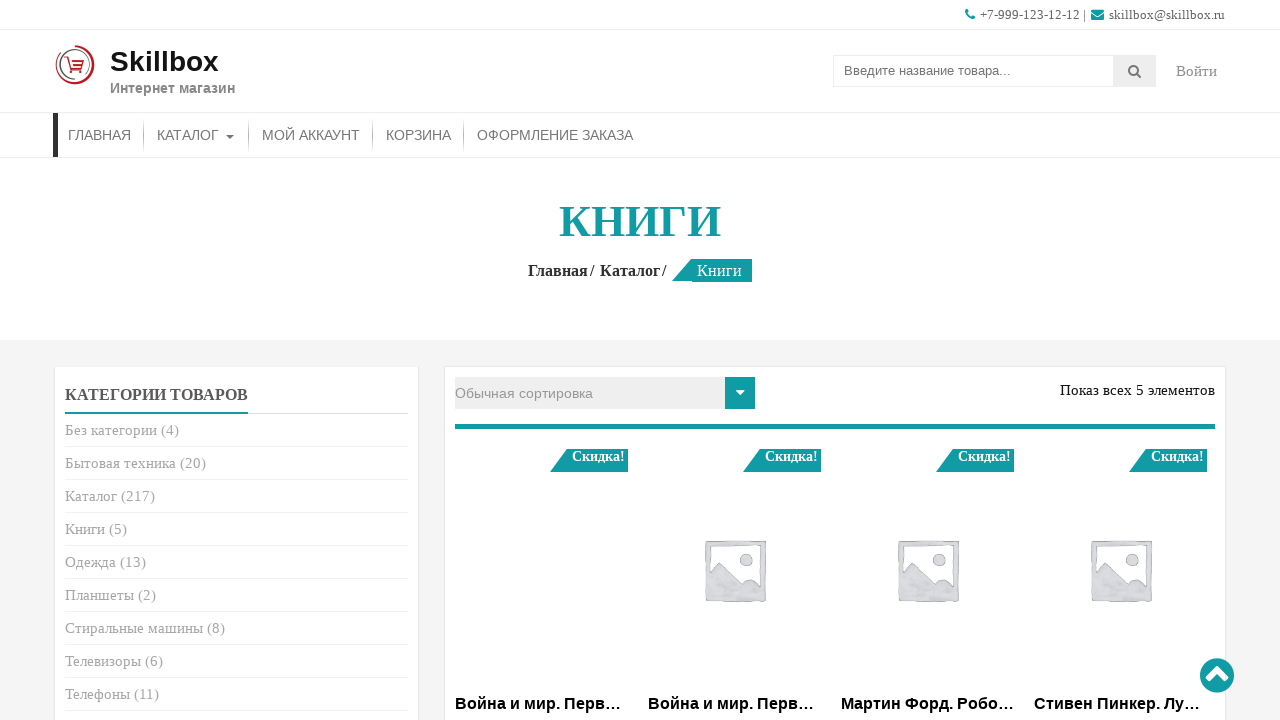

Category page DOM content loaded successfully
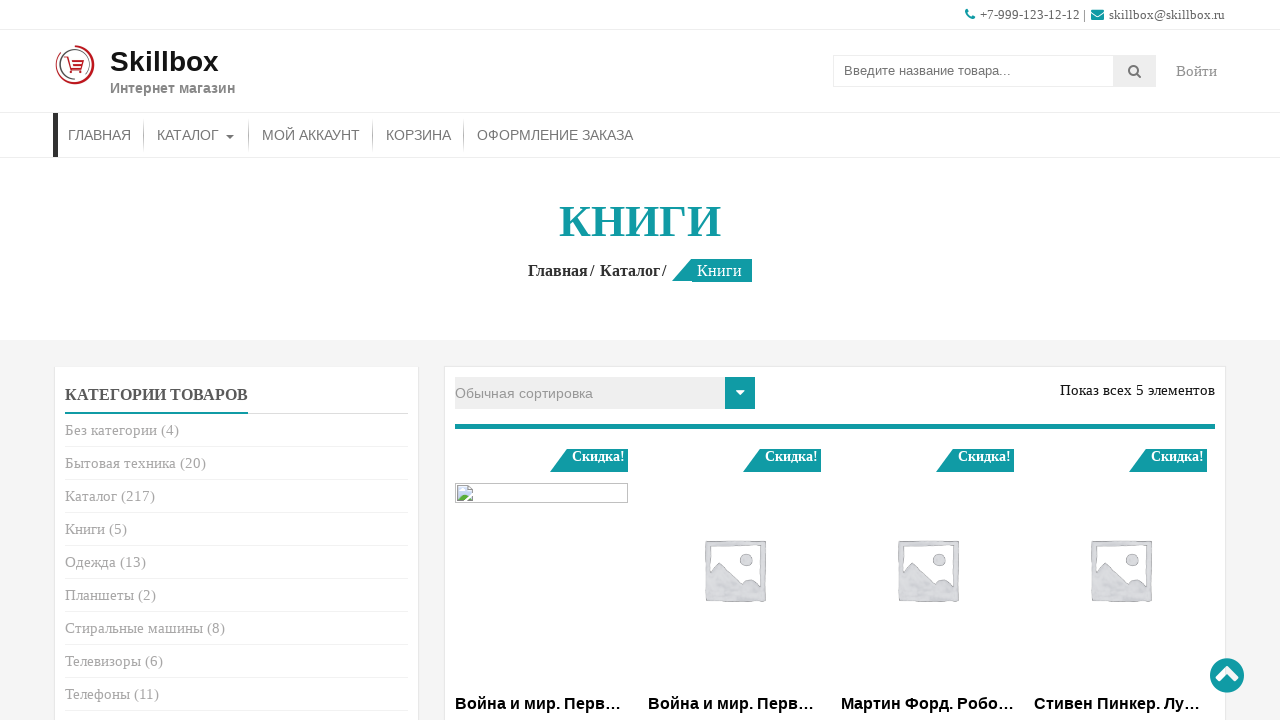

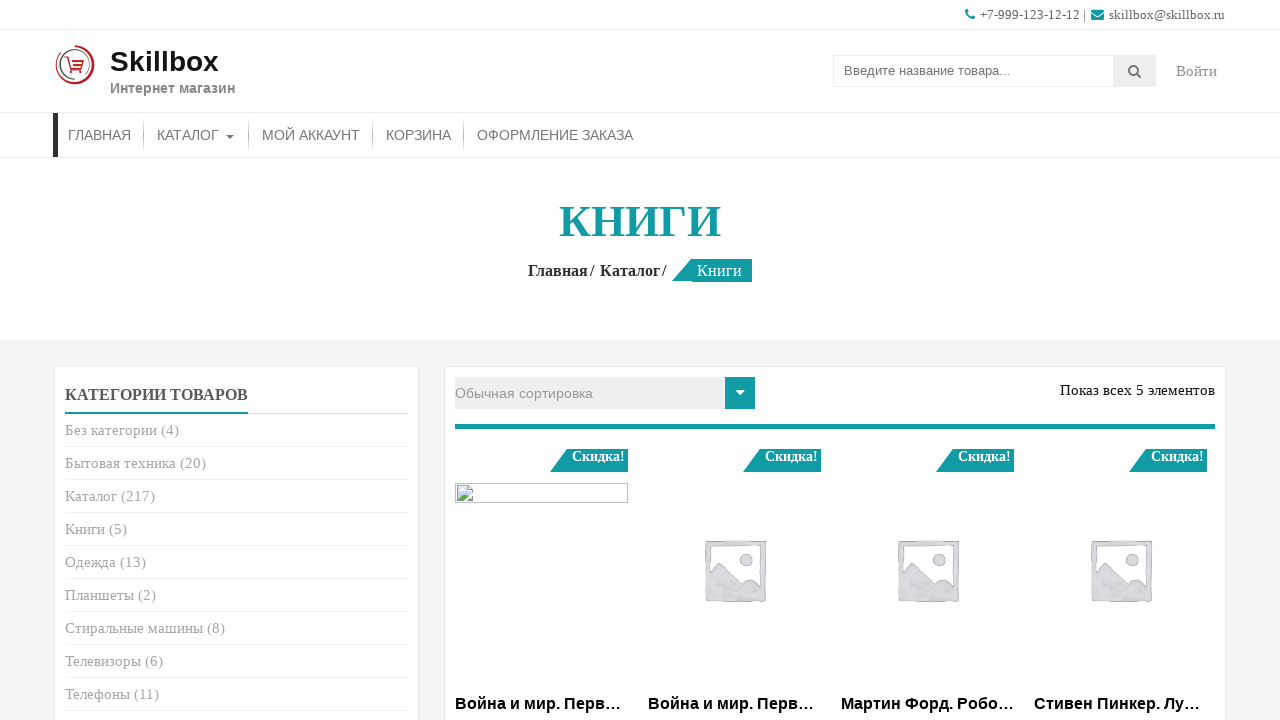